Tests an e-commerce checkout flow by adding specific items (Brocolli, Cucumber, Tomato) to the cart, proceeding to checkout, and applying a promo code to verify discount functionality.

Starting URL: https://rahulshettyacademy.com/seleniumPractise/#/

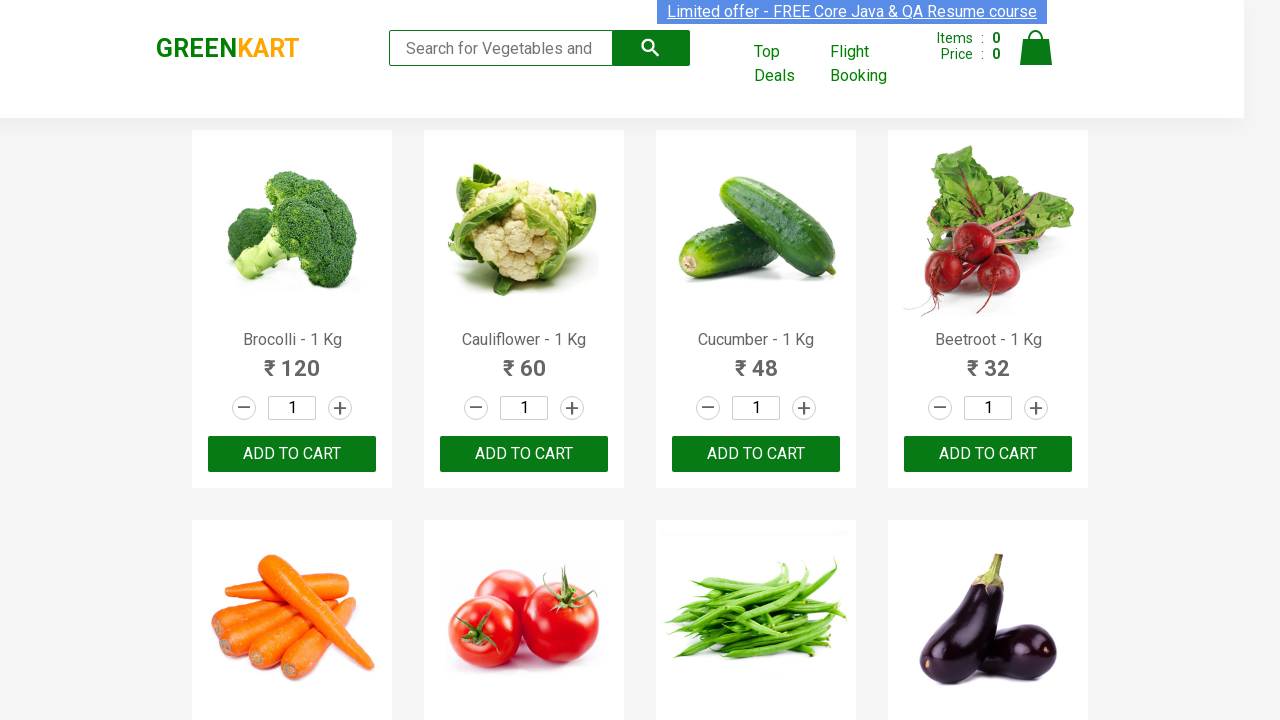

Waited for product elements to load
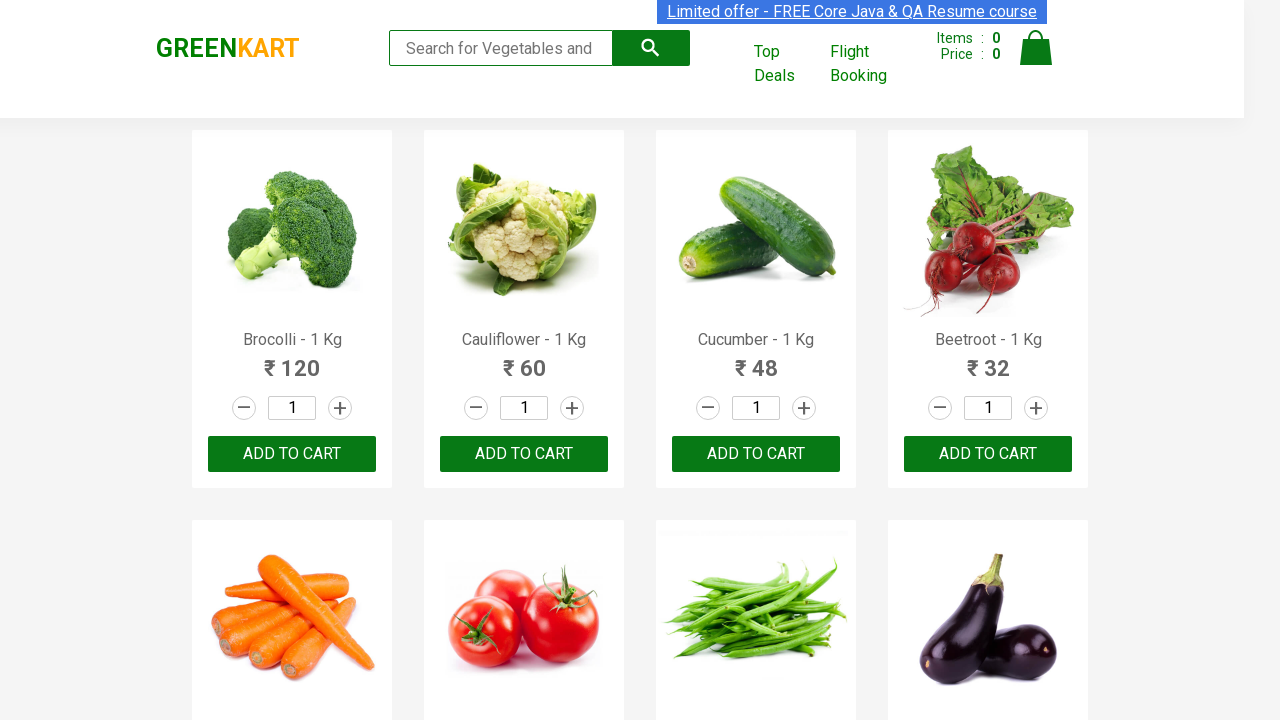

Retrieved 30 product elements from page
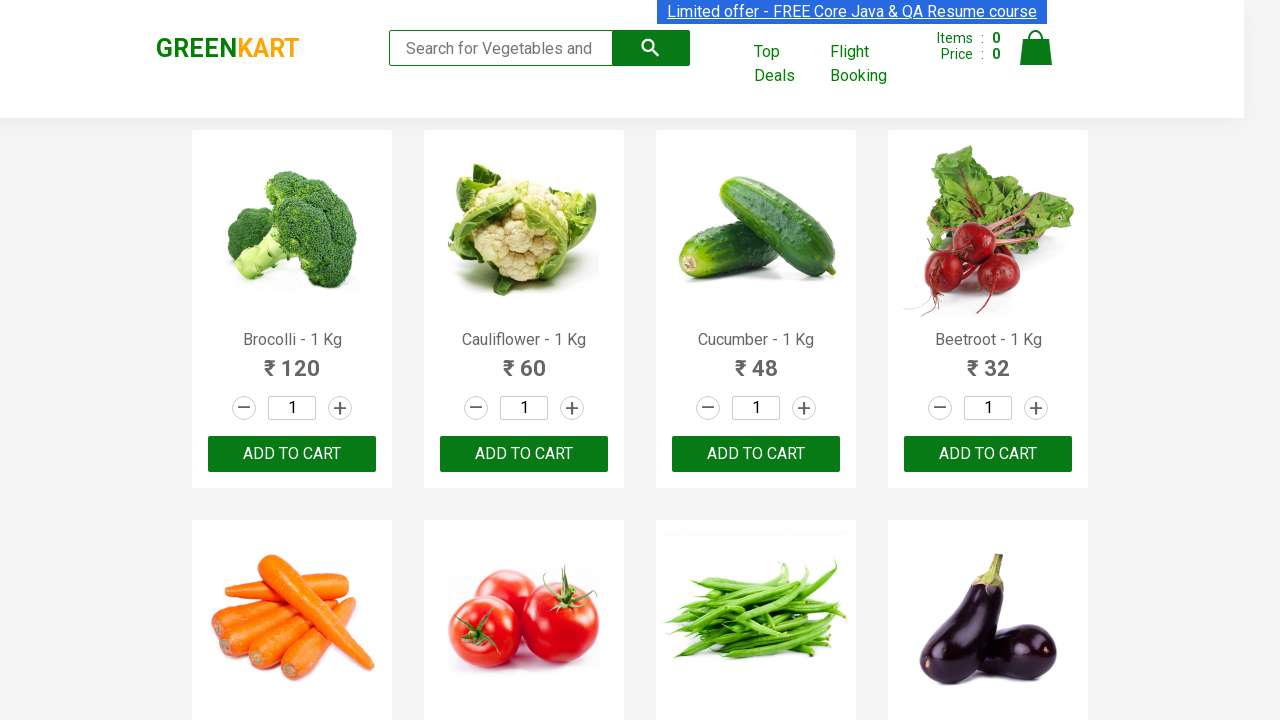

Retrieved product name: Brocolli - 1 Kg
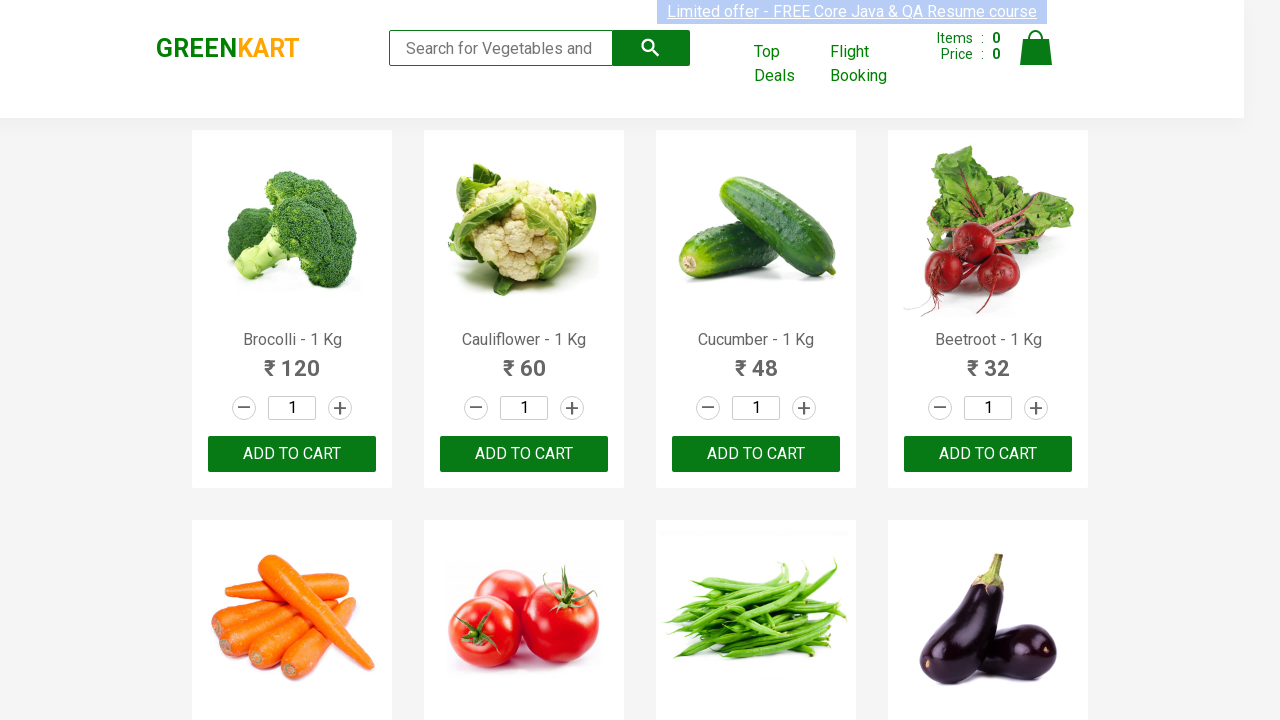

Clicked ADD TO CART button for Brocolli - 1 Kg at (292, 454) on xpath=//button[text()='ADD TO CART'] >> nth=0
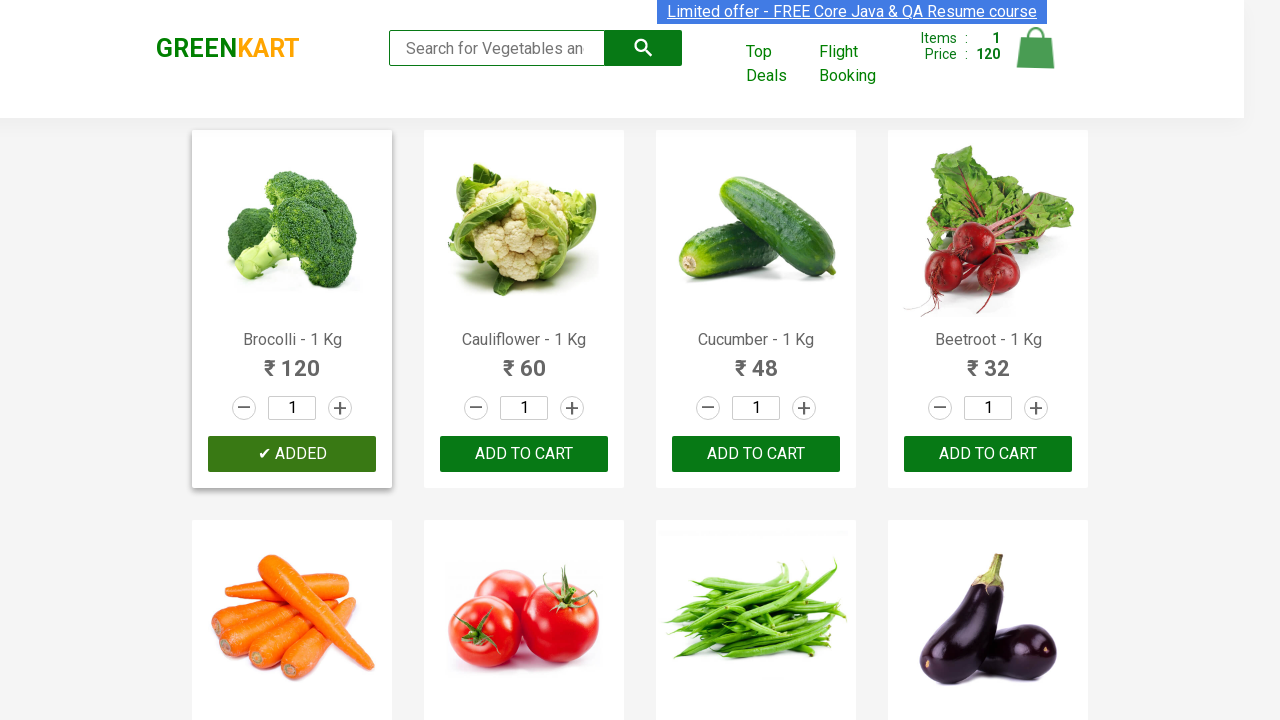

Retrieved product name: Cauliflower - 1 Kg
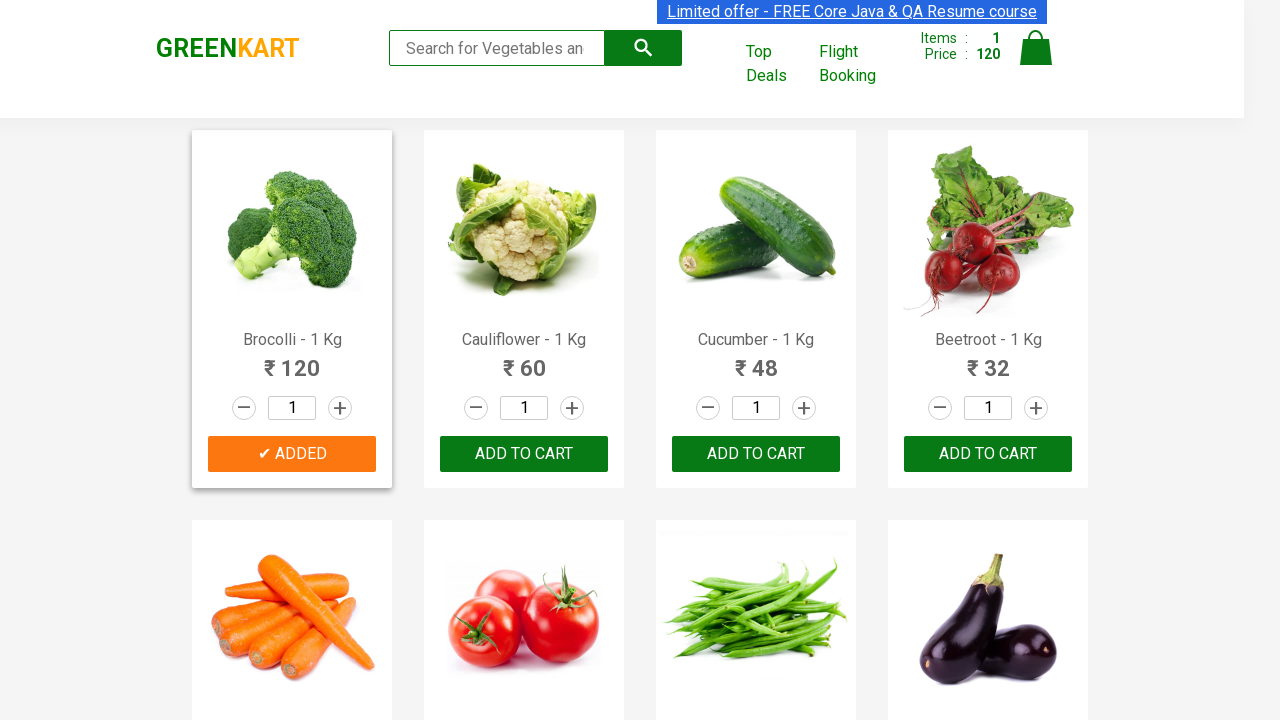

Retrieved product name: Cucumber - 1 Kg
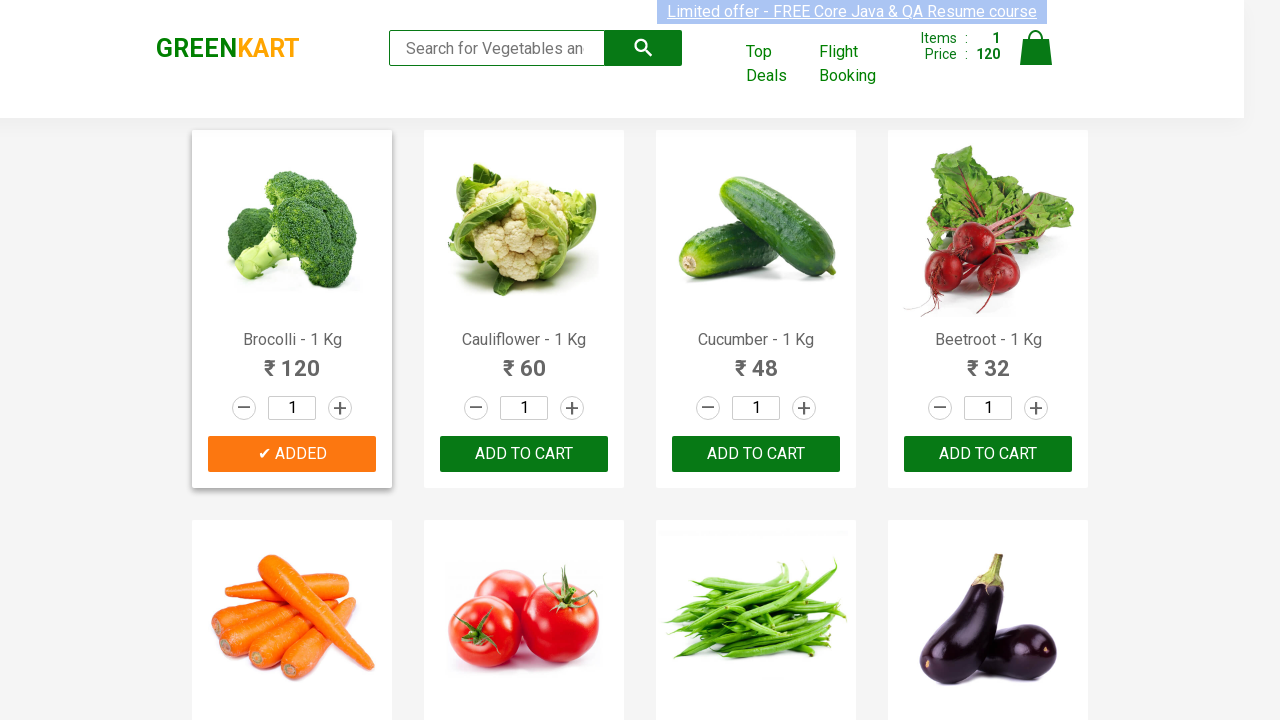

Clicked ADD TO CART button for Cucumber - 1 Kg at (988, 454) on xpath=//button[text()='ADD TO CART'] >> nth=2
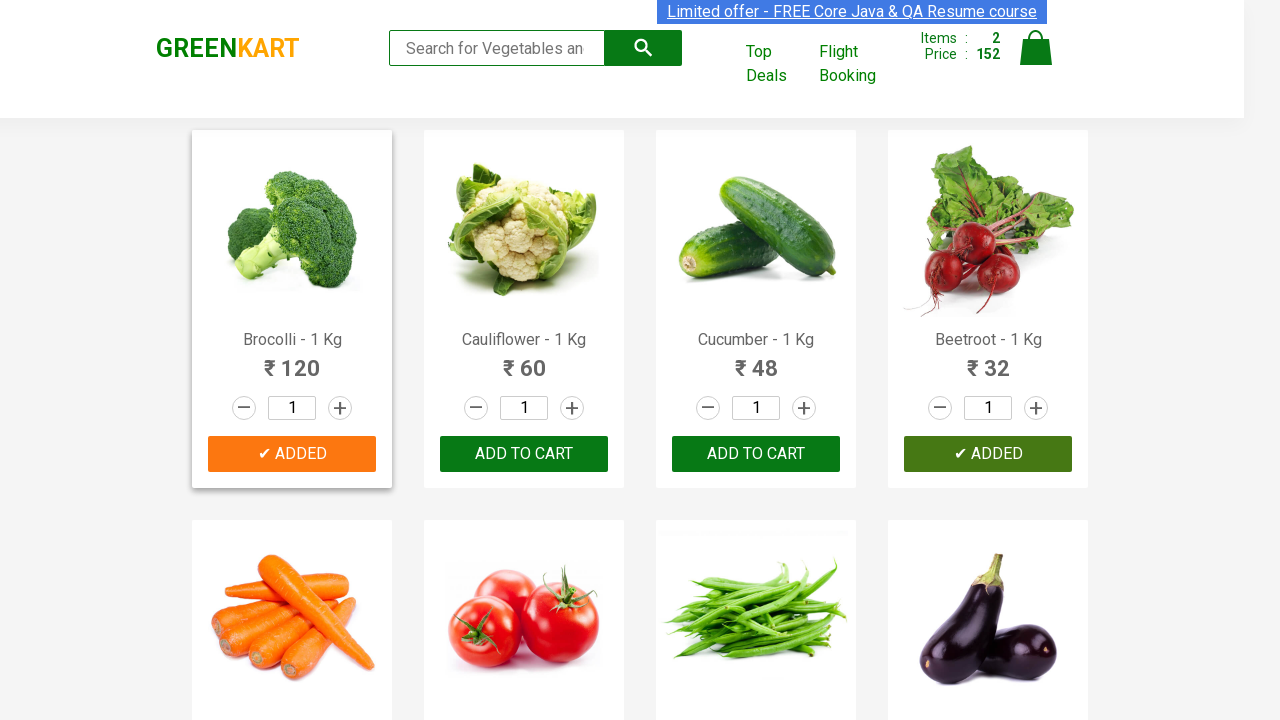

Retrieved product name: Beetroot - 1 Kg
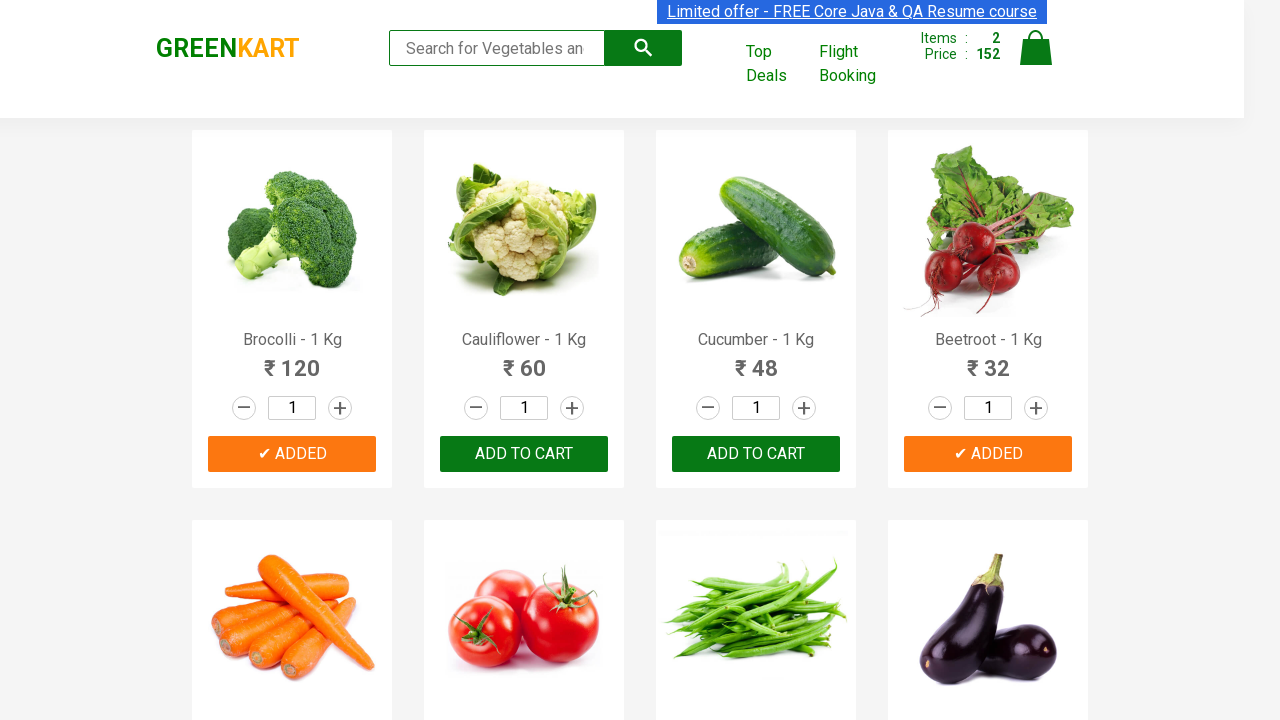

Retrieved product name: Carrot - 1 Kg
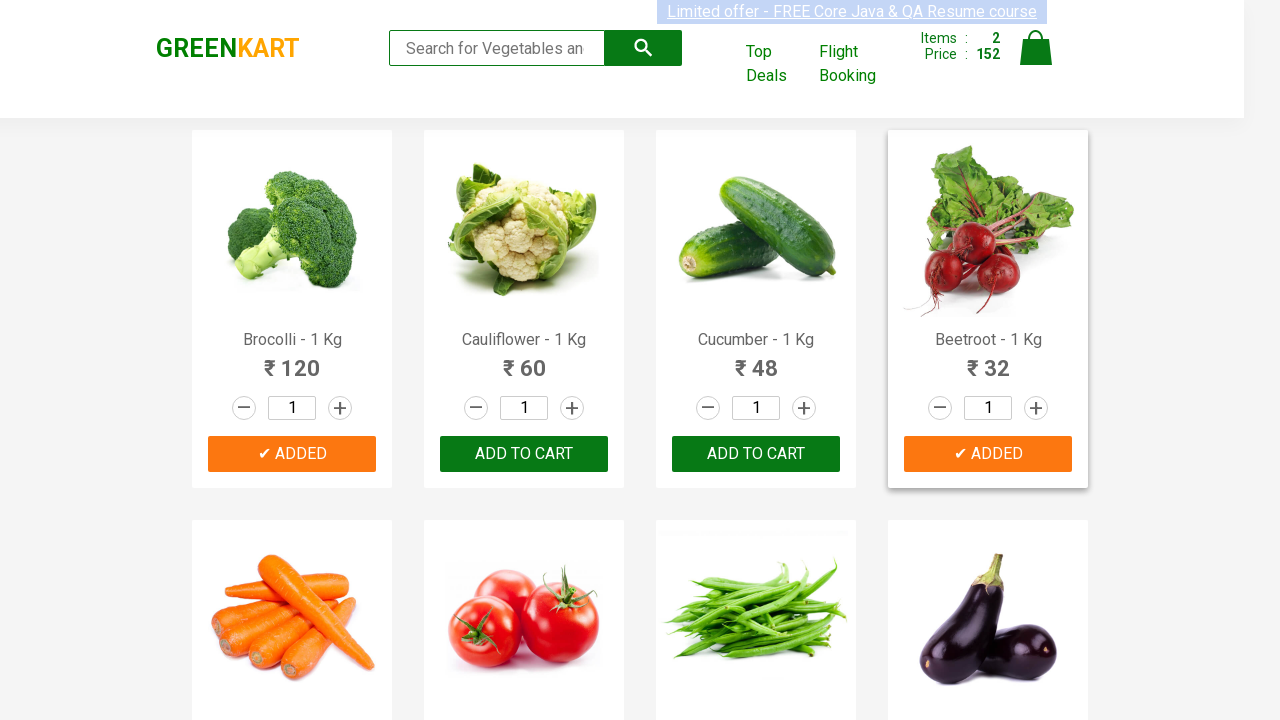

Retrieved product name: Tomato - 1 Kg
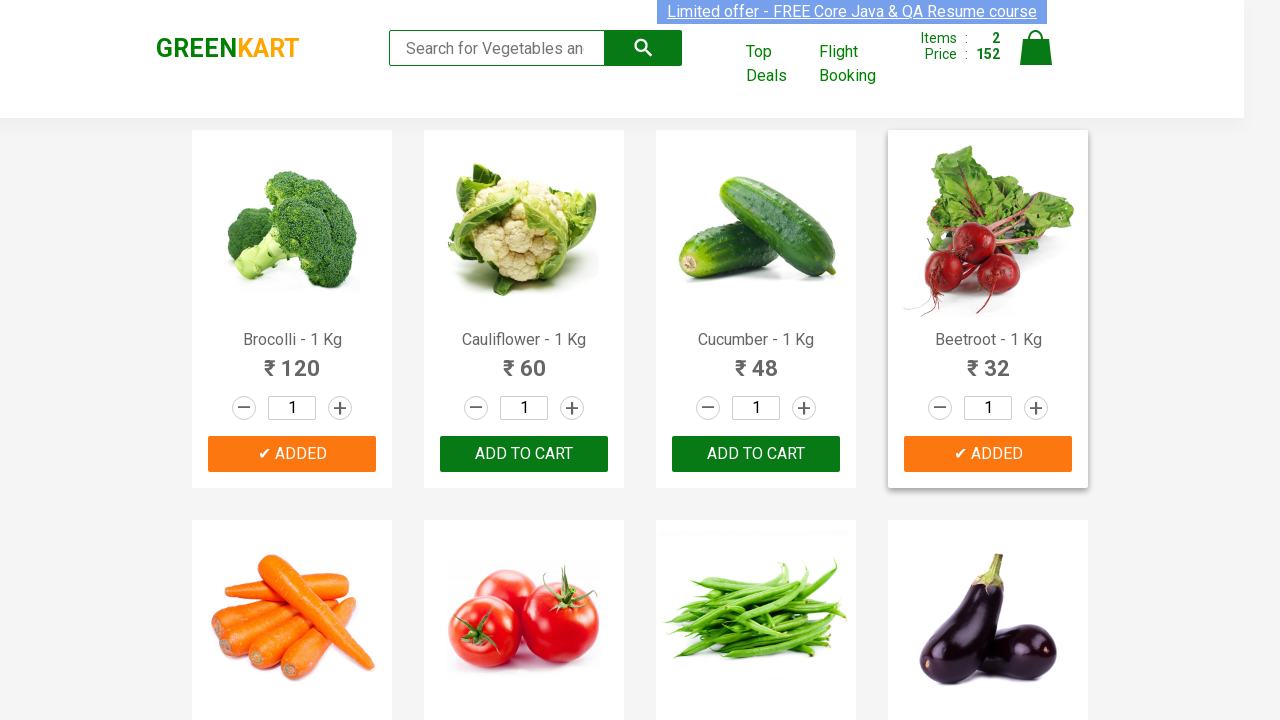

Clicked ADD TO CART button for Tomato - 1 Kg at (988, 360) on xpath=//button[text()='ADD TO CART'] >> nth=5
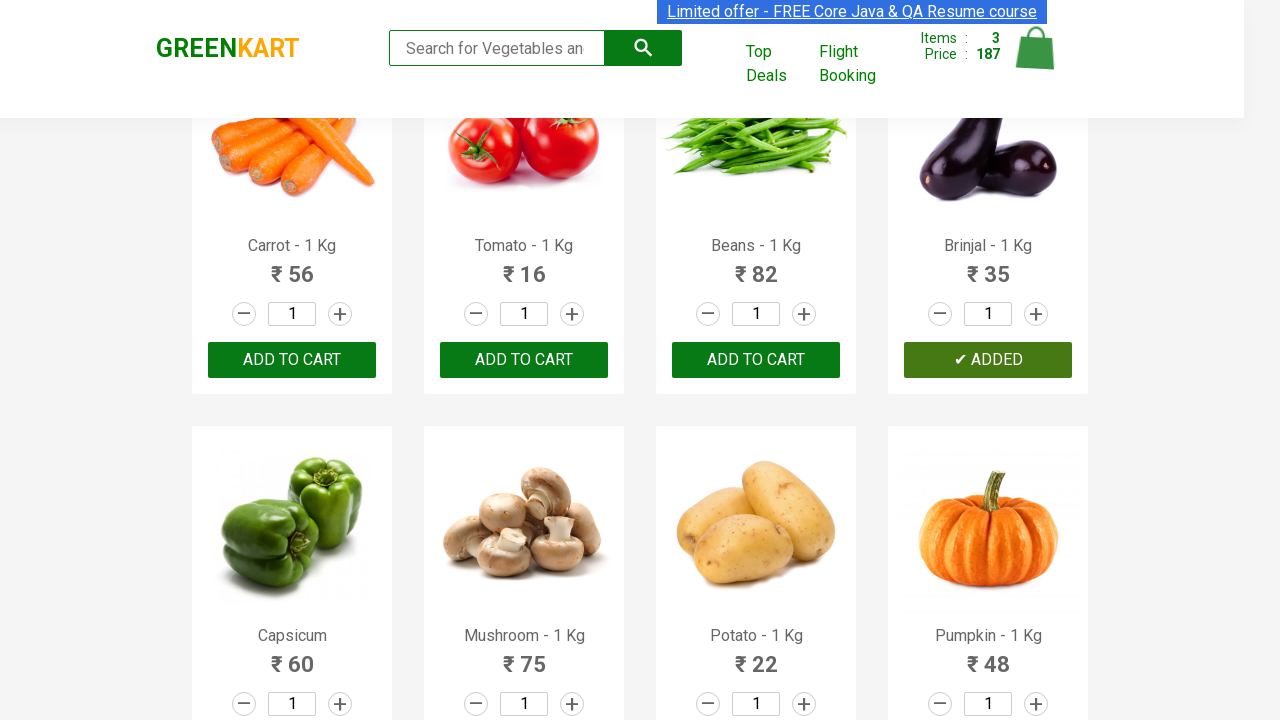

Clicked on cart icon to view cart at (1036, 48) on img[alt='Cart']
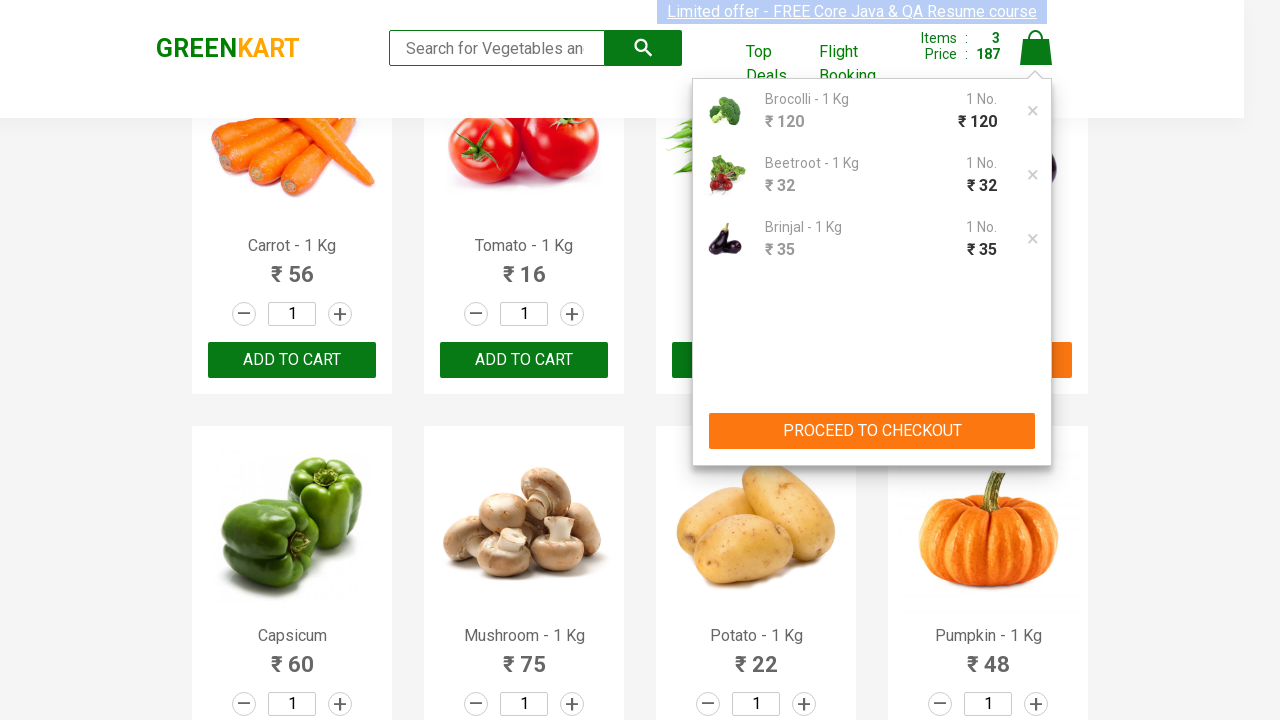

Clicked PROCEED TO CHECKOUT button at (872, 431) on xpath=//button[contains(text(),'PROCEED TO CHECKOUT')]
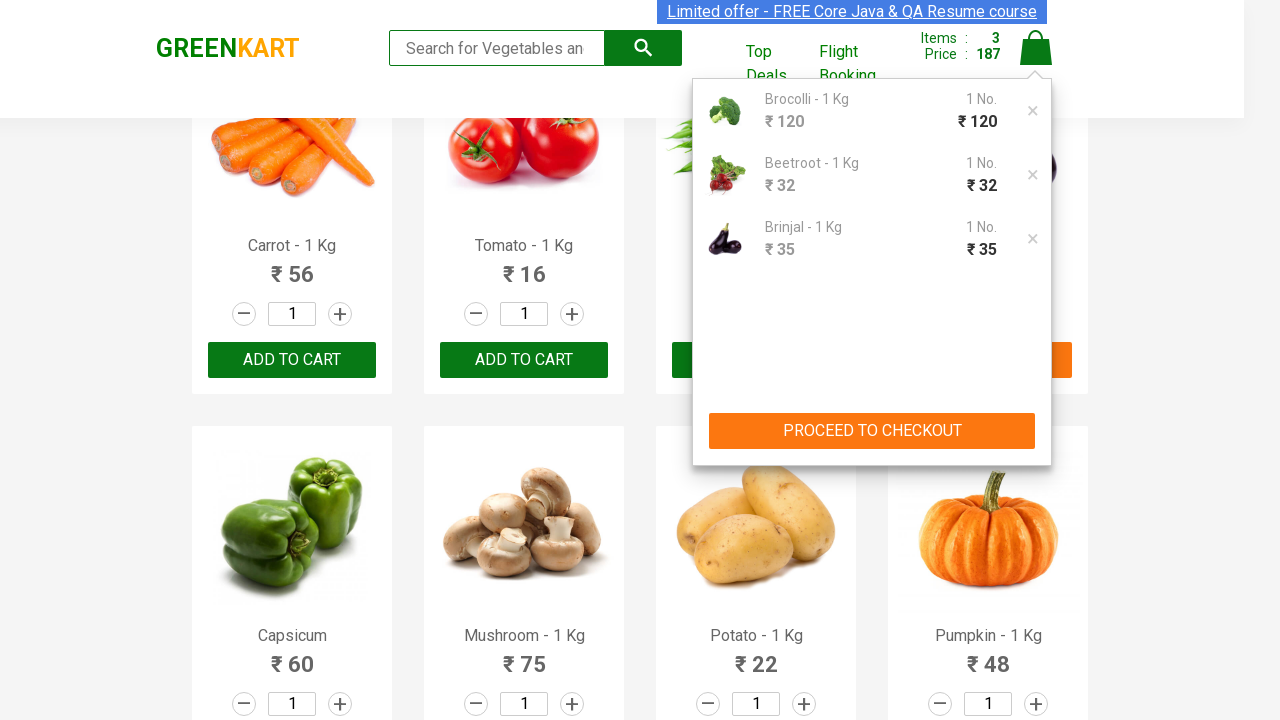

Waited for promo code input field to become visible
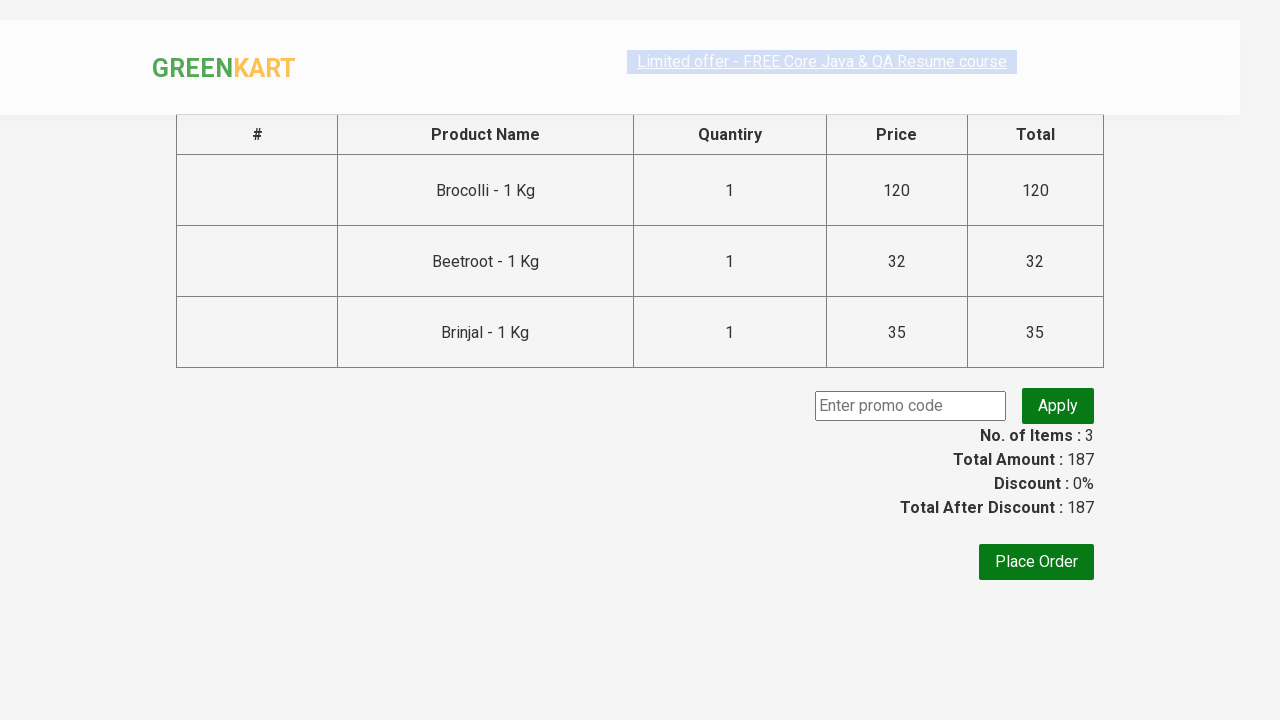

Entered promo code 'rahulshettyacademy' into promo code field on input.promoCode
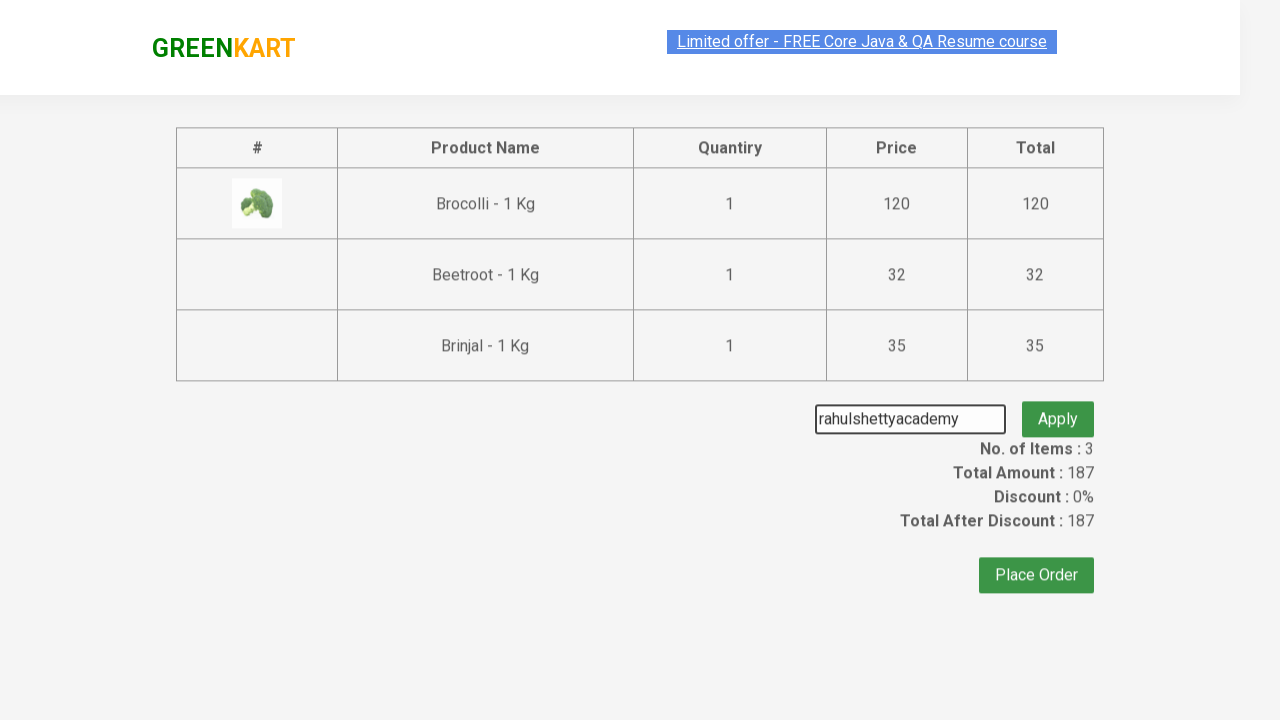

Clicked apply promo button to apply discount code at (1058, 406) on button.promoBtn
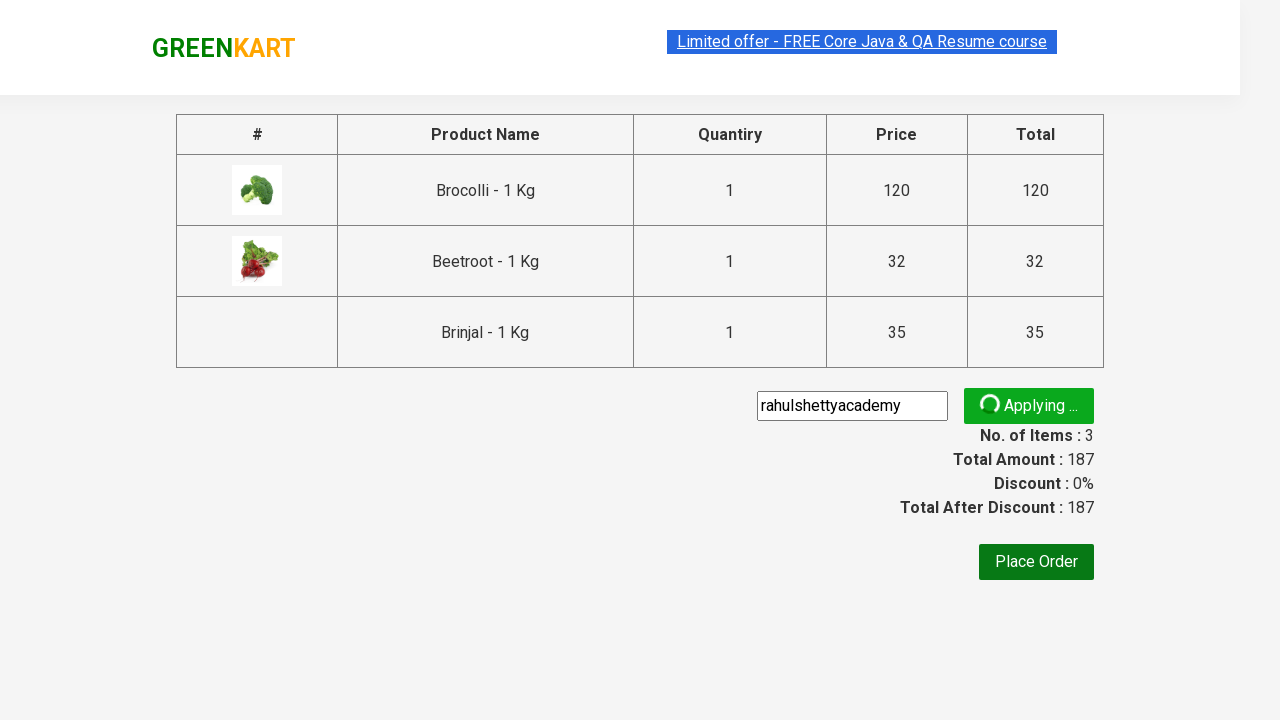

Waited for promo code discount confirmation message to appear
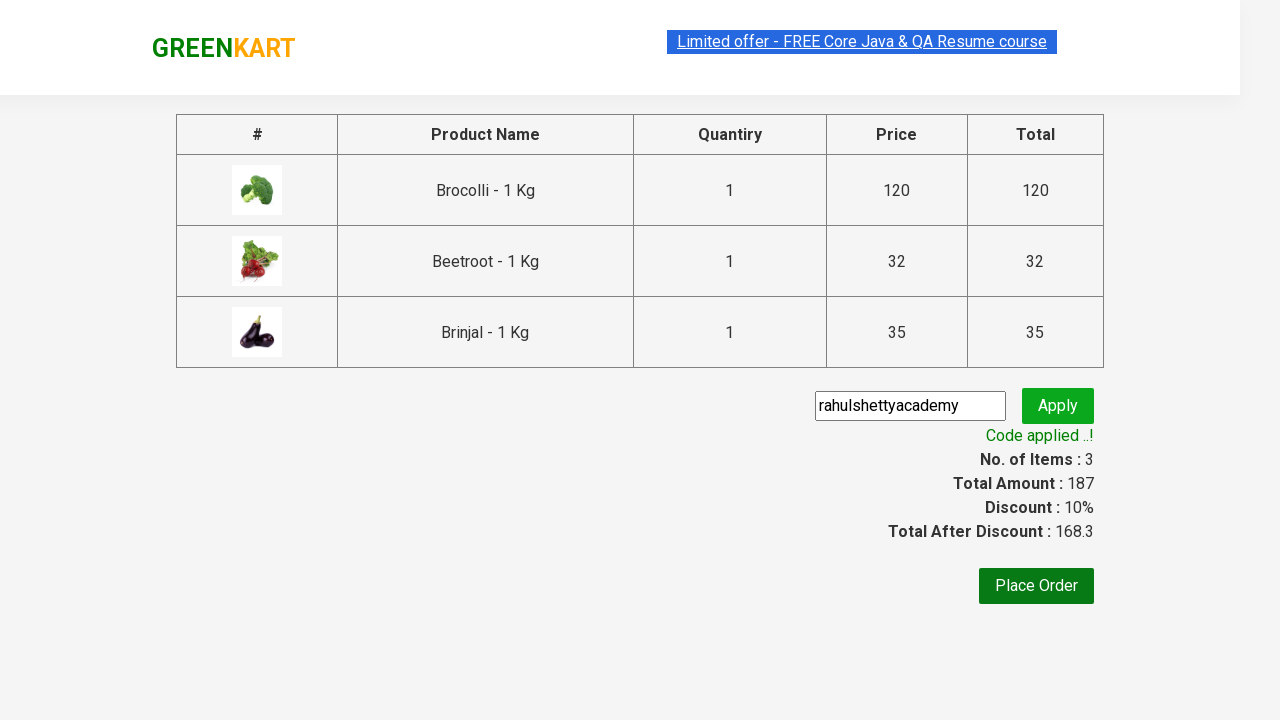

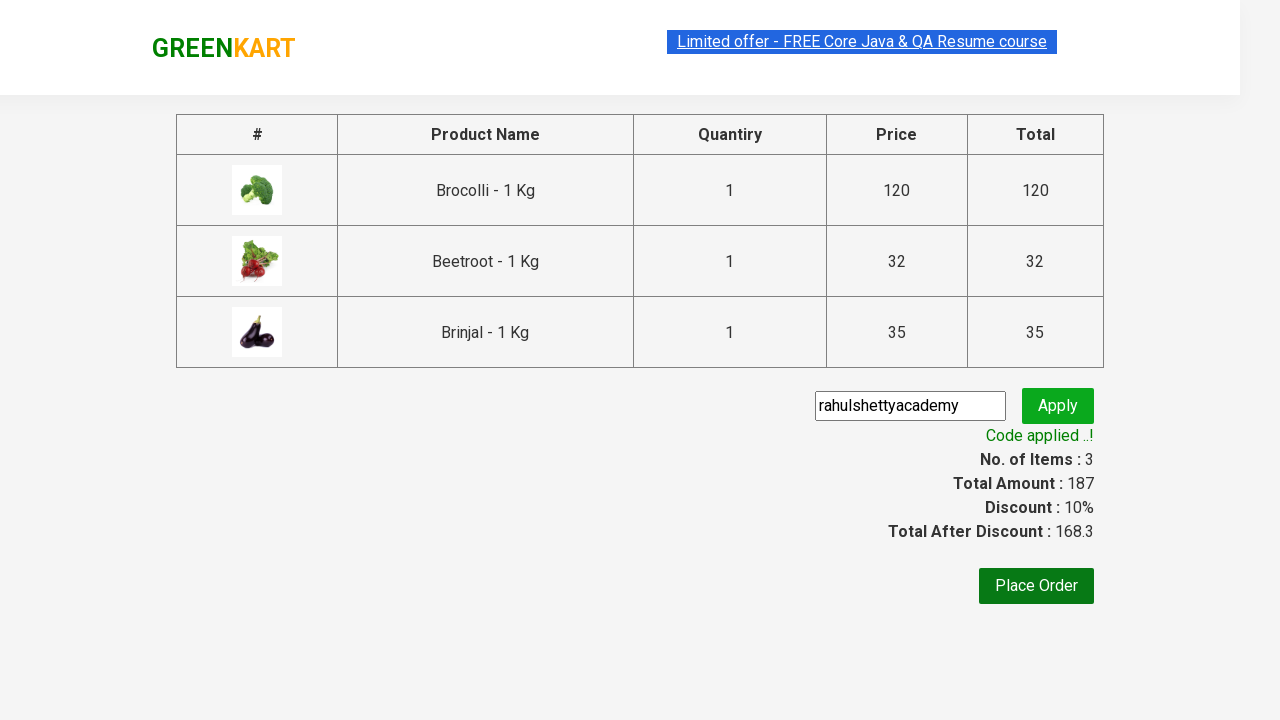